Tests handling of a simple JavaScript alert by clicking the Alert button and accepting the alert dialog

Starting URL: https://www.tutorialspoint.com/selenium/practice/alerts.php

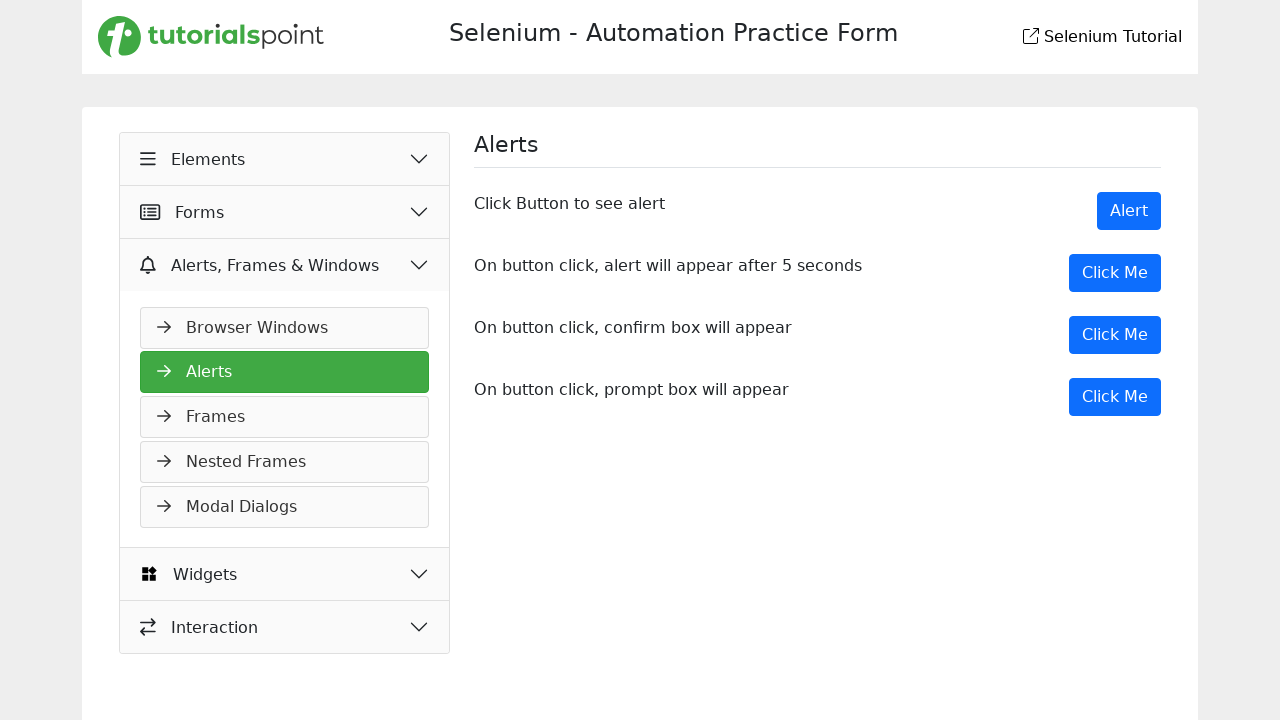

Clicked the Alert button at (1129, 211) on xpath=//button[text()='Alert']
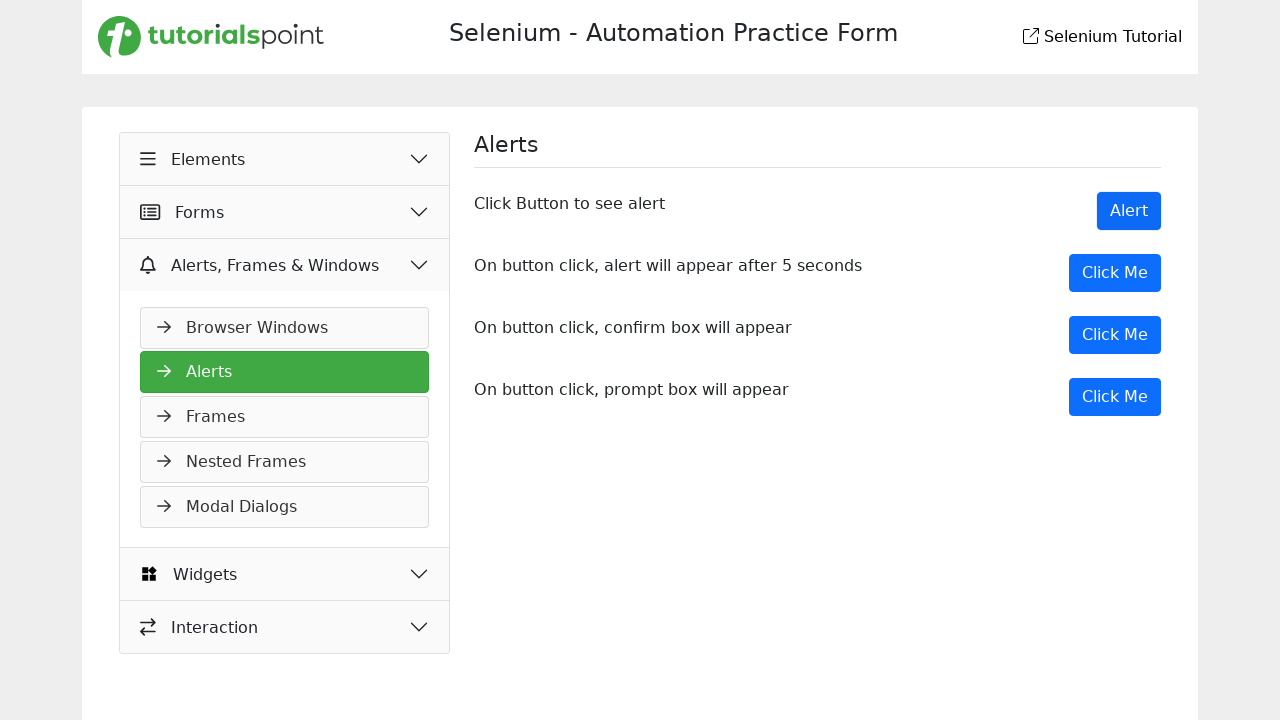

Set up dialog handler to accept alerts
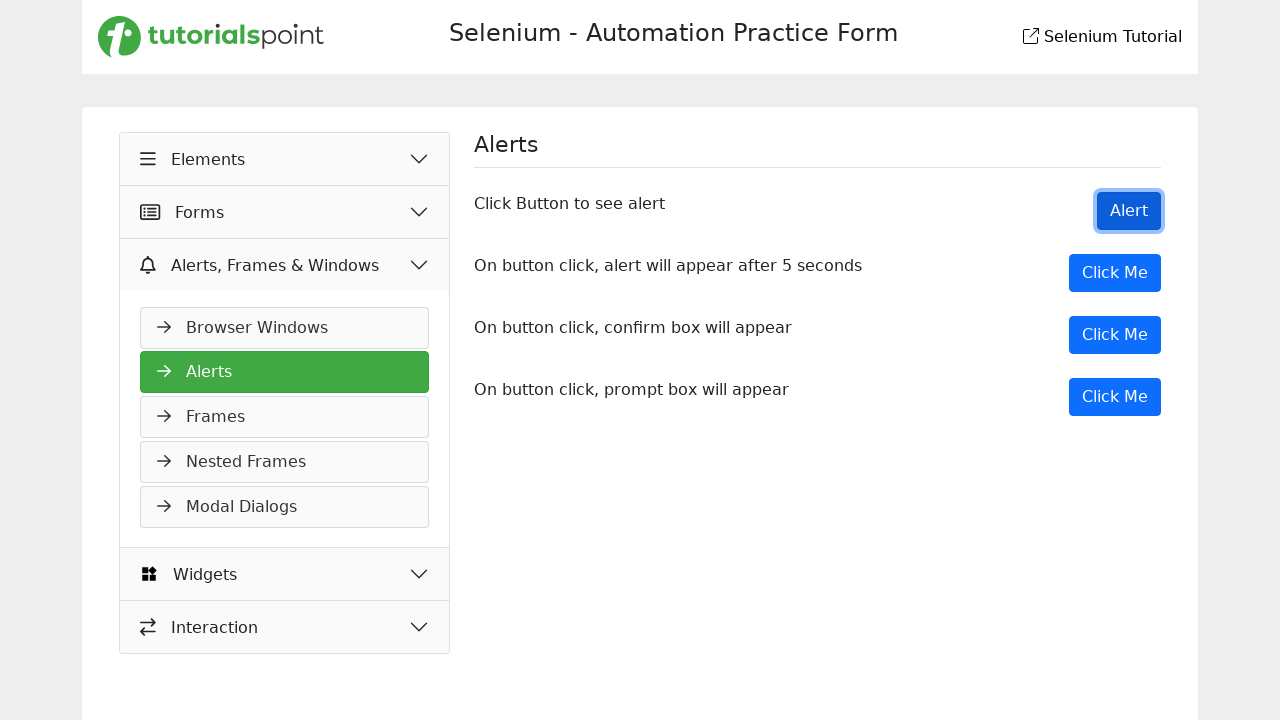

Clicked the Alert button again at (1129, 211) on xpath=//button[text()='Alert']
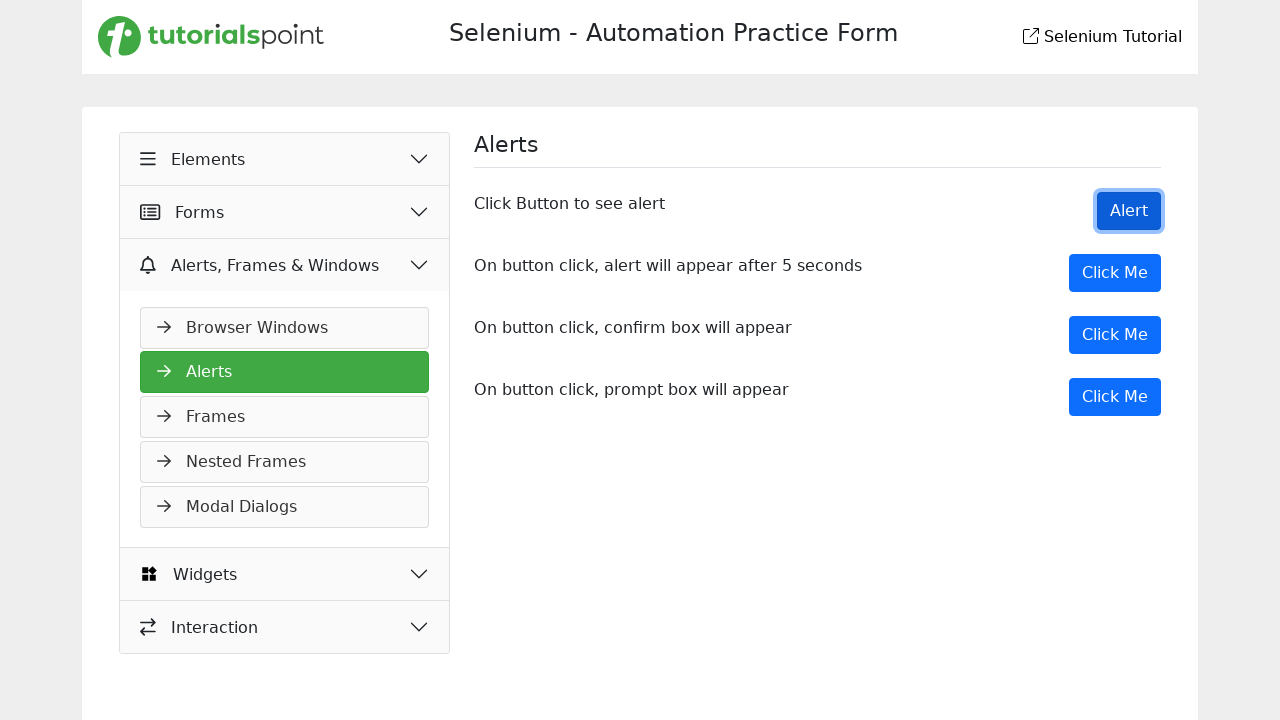

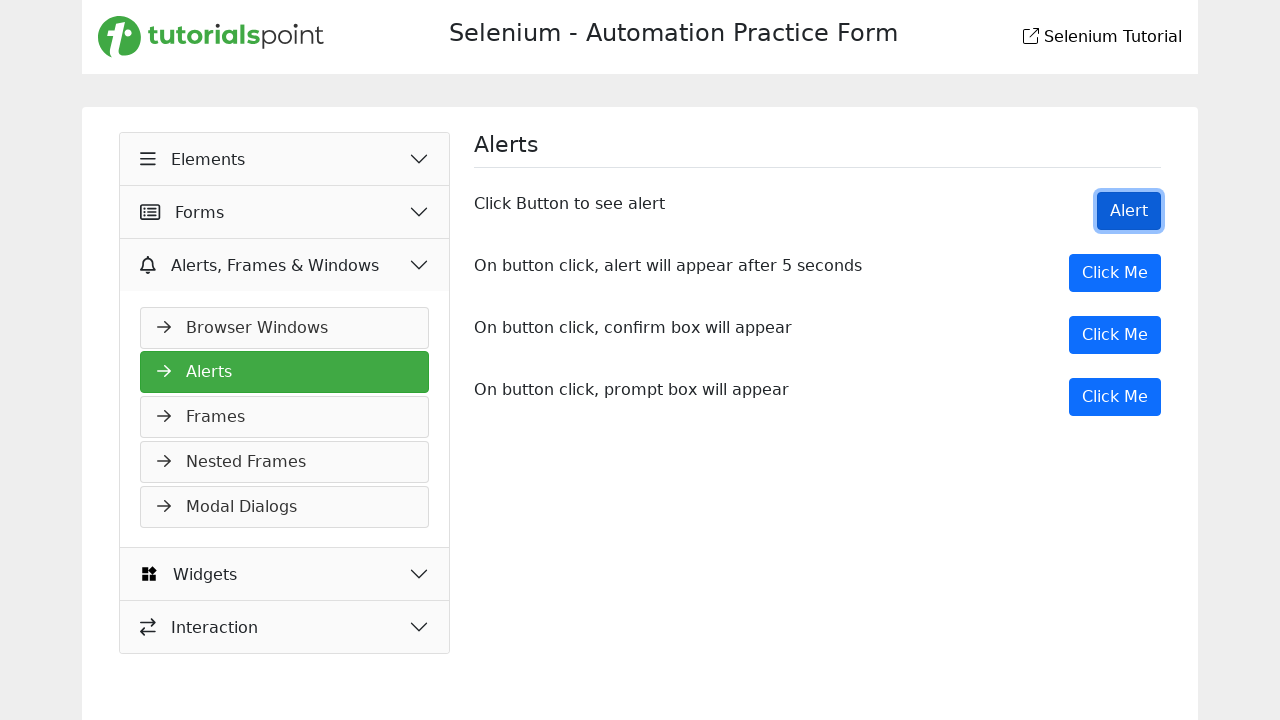